Tests creating three questions and clicking Back button on question 3 answers to verify question field is displayed

Starting URL: https://shemsvcollege.github.io/Trivia/

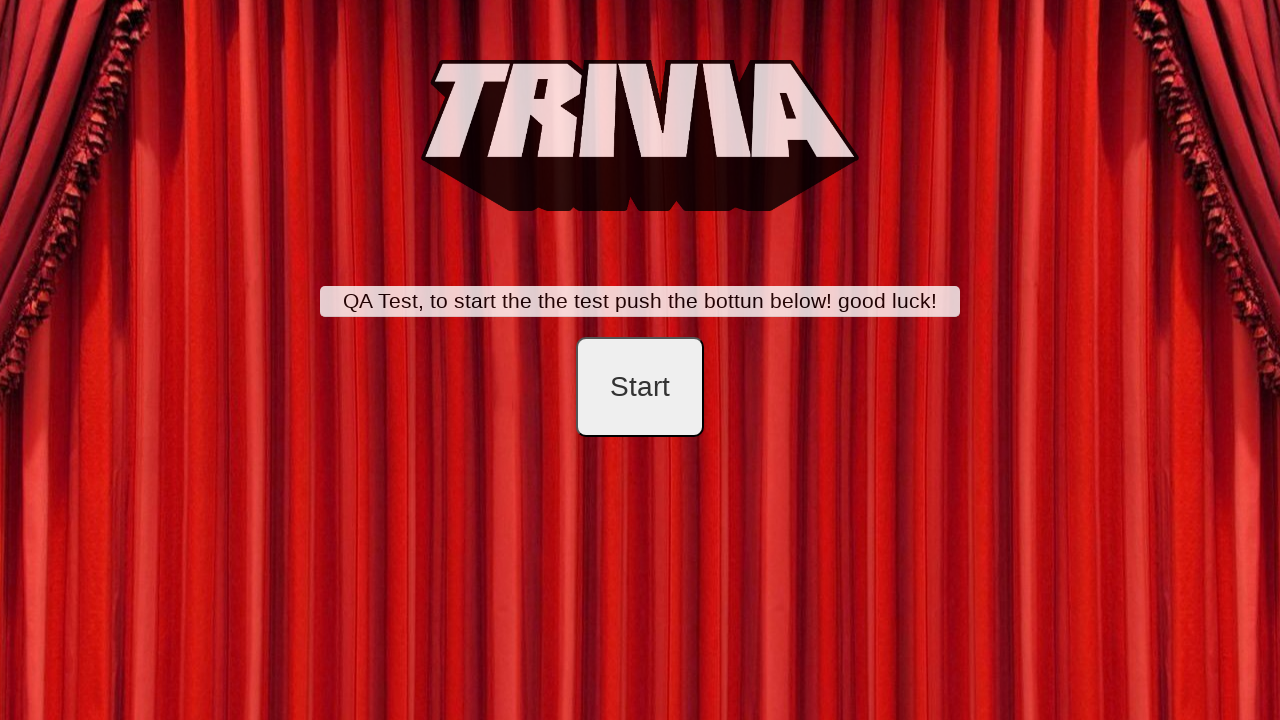

Clicked start button at (640, 387) on #startB
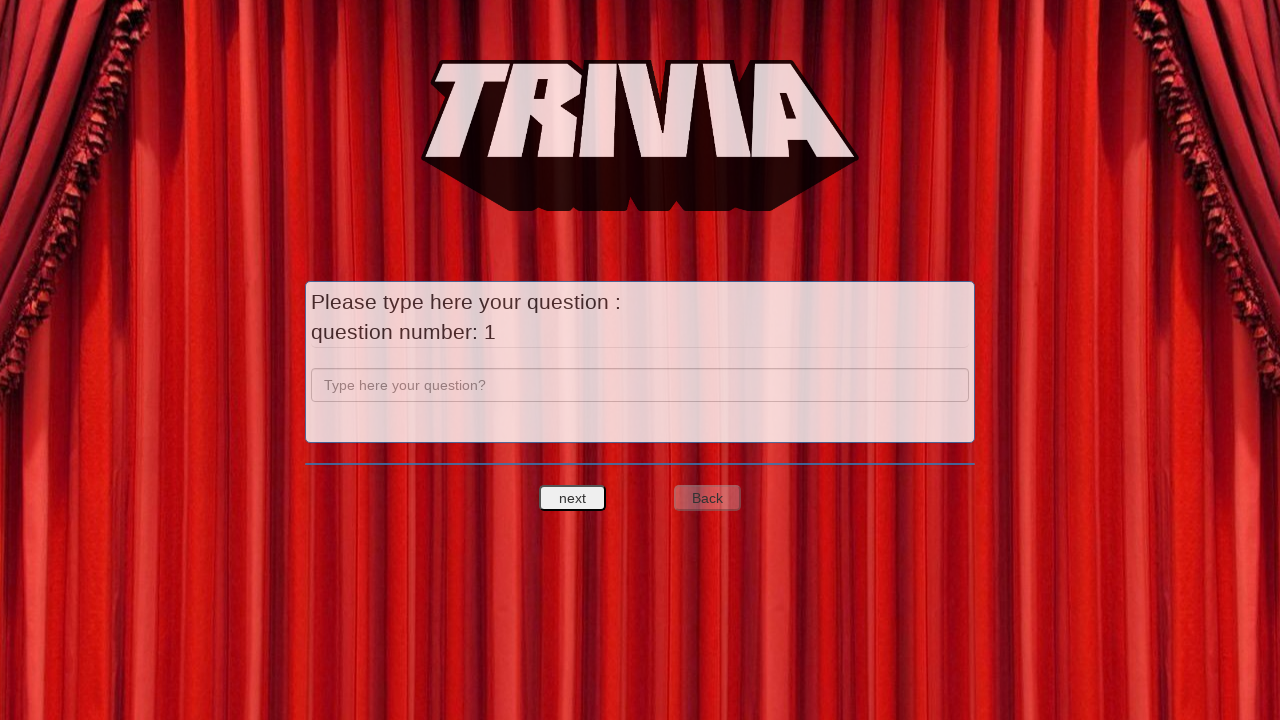

Filled question 1 field with 'a' on input[name='question']
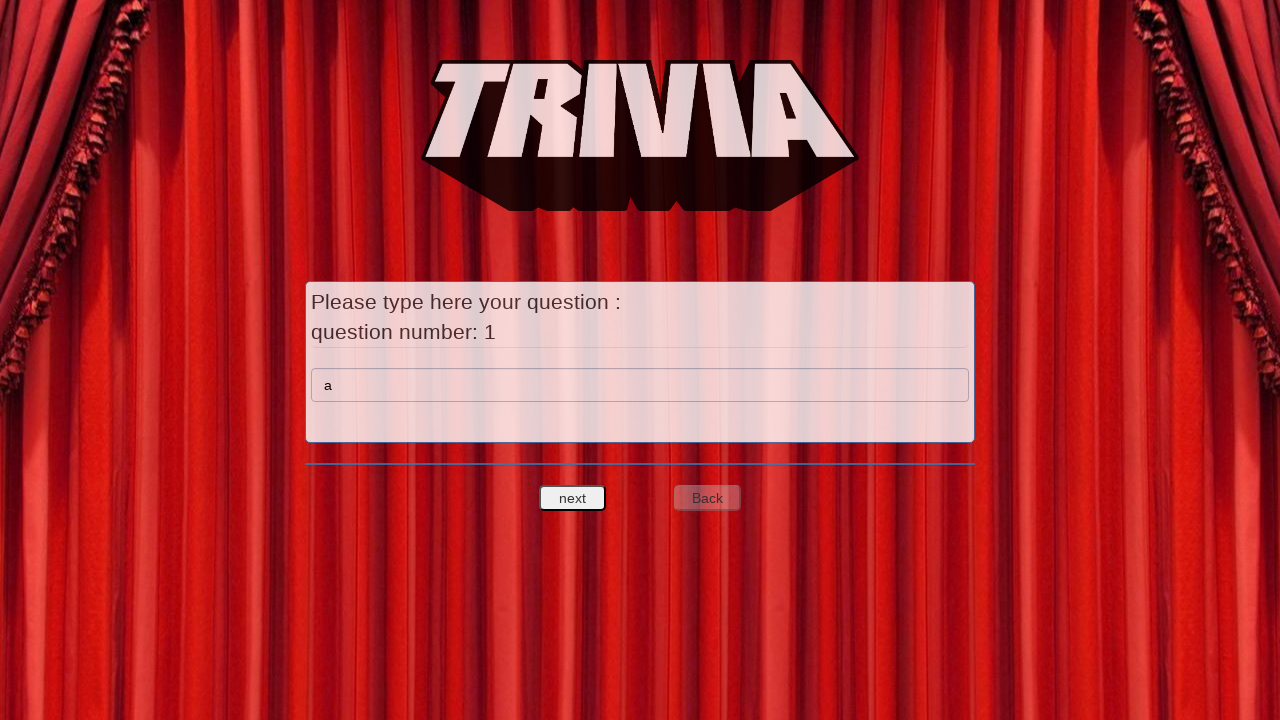

Clicked next question button to proceed to answers for question 1 at (573, 498) on #nextquest
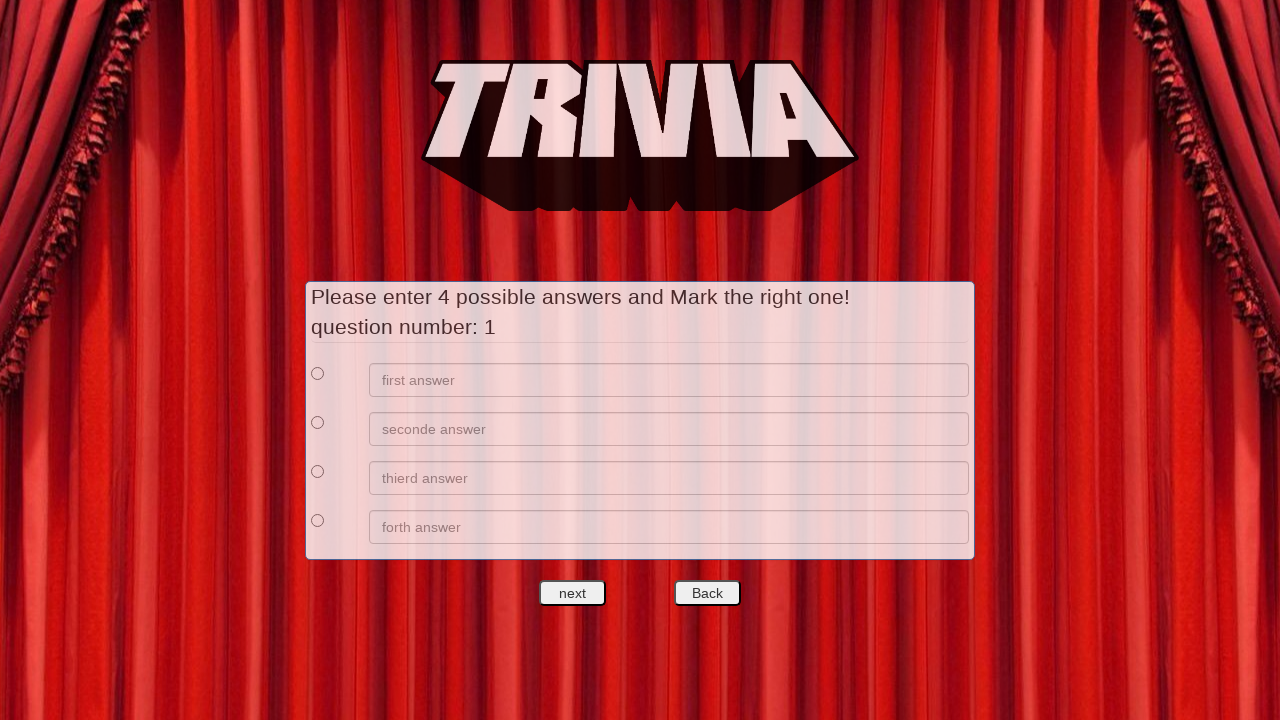

Filled answer 1 for question 1 with 'a' on //*[@id='answers']/div[1]/div[2]/input
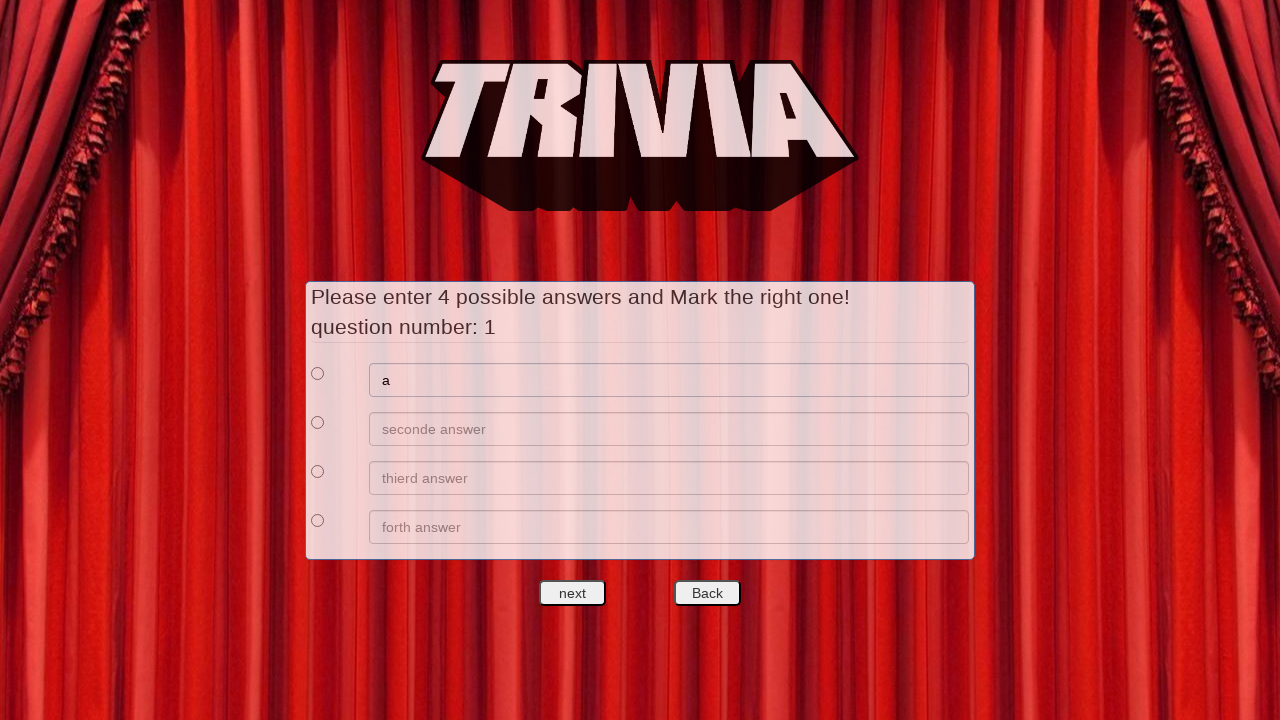

Filled answer 2 for question 1 with 'b' on //*[@id='answers']/div[2]/div[2]/input
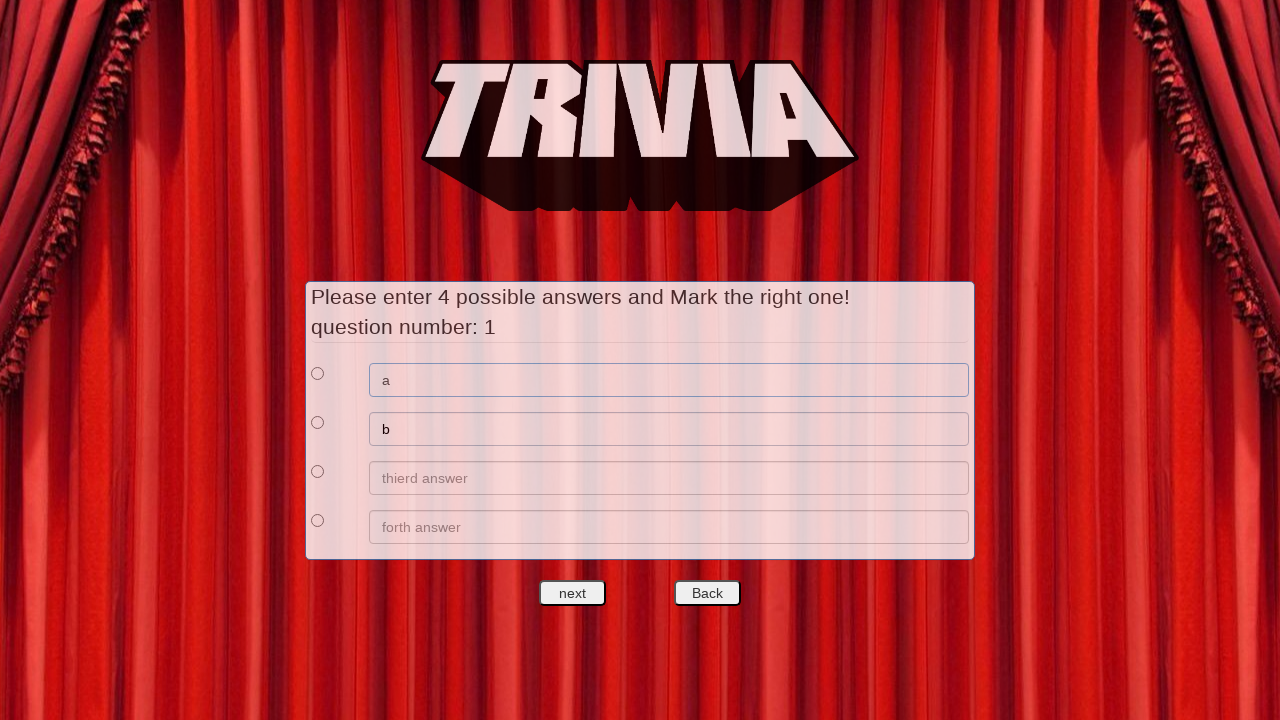

Filled answer 3 for question 1 with 'c' on //*[@id='answers']/div[3]/div[2]/input
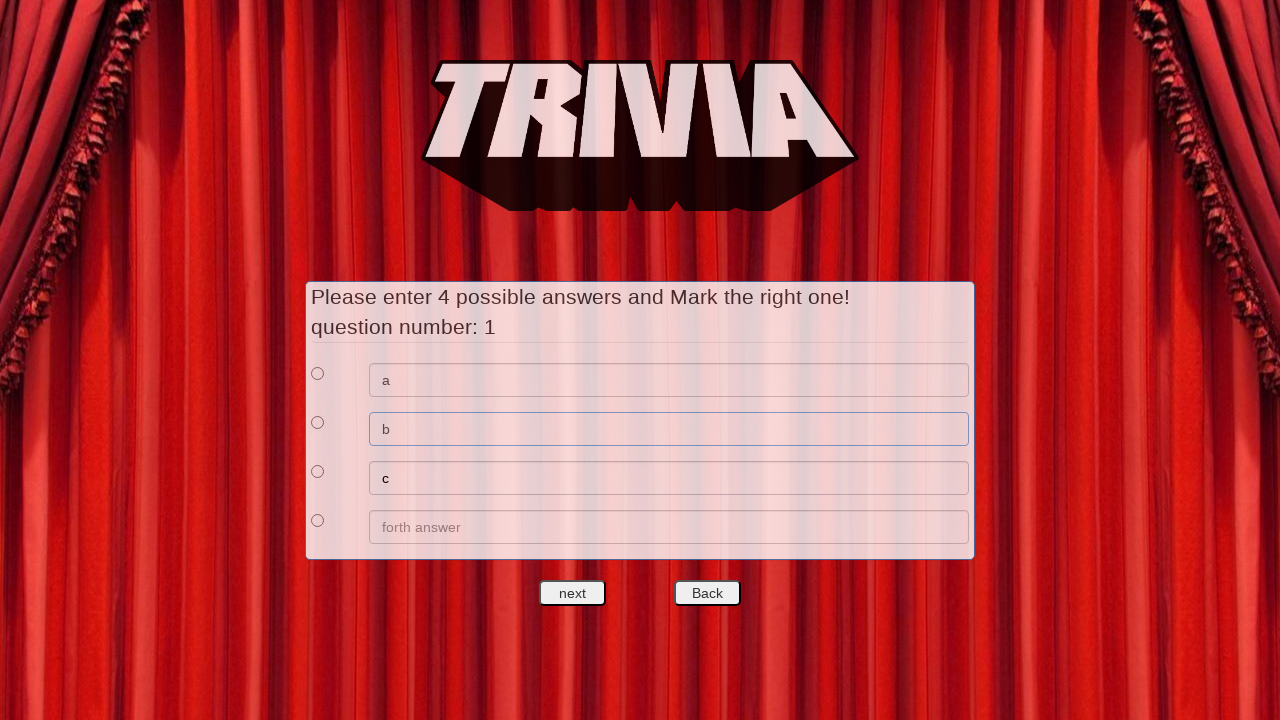

Filled answer 4 for question 1 with 'd' on //*[@id='answers']/div[4]/div[2]/input
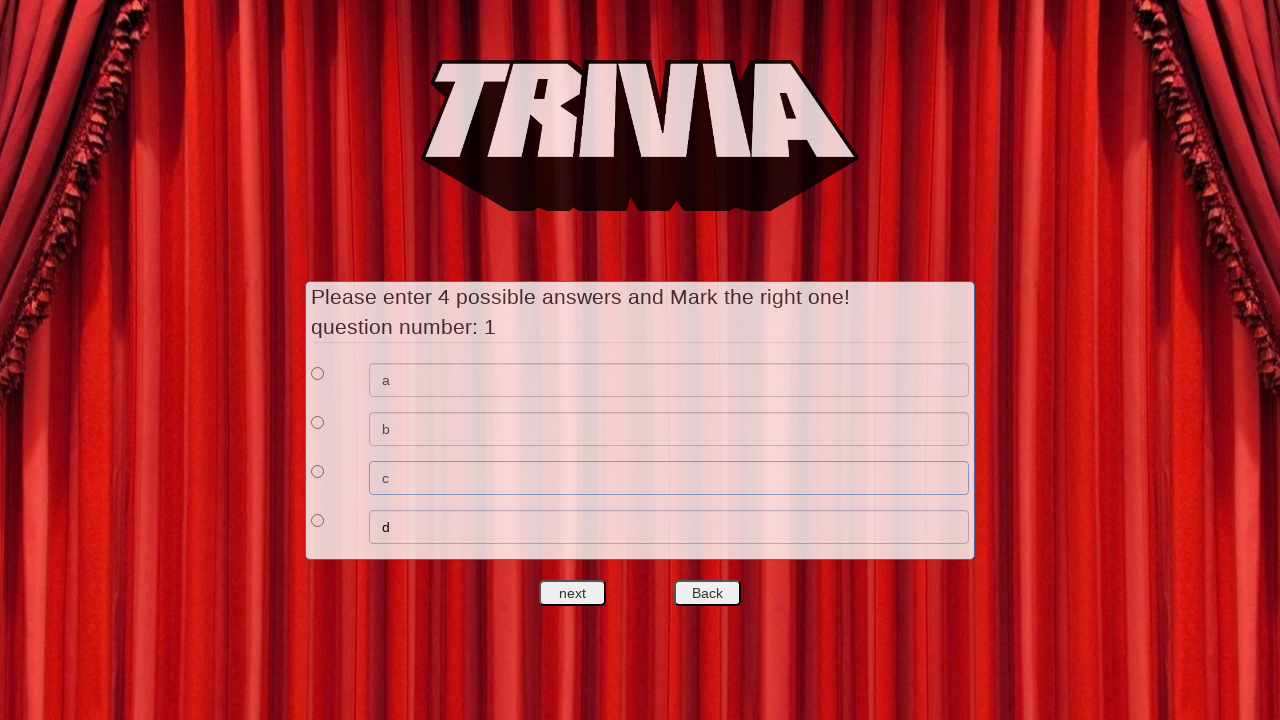

Selected answer 1 as correct answer for question 1 at (318, 373) on xpath=//*[@id='answers']/div[1]/div[1]/input
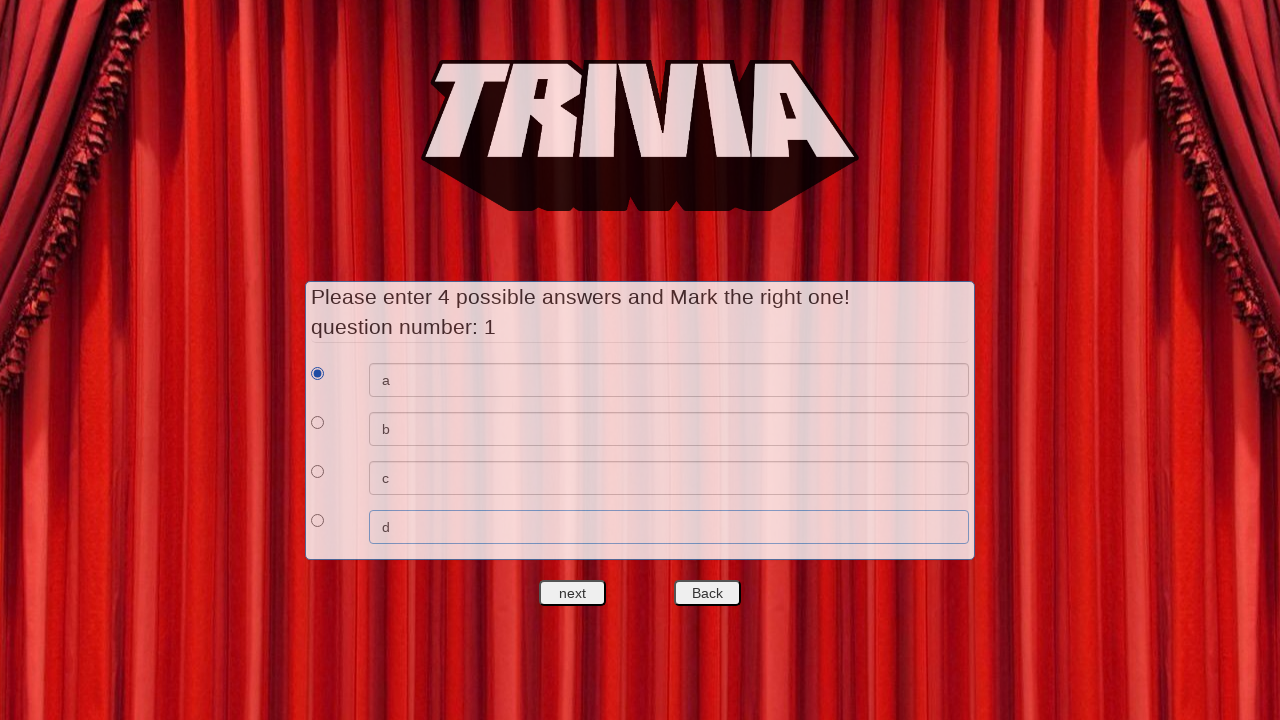

Clicked next question button to proceed to question 2 at (573, 593) on #nextquest
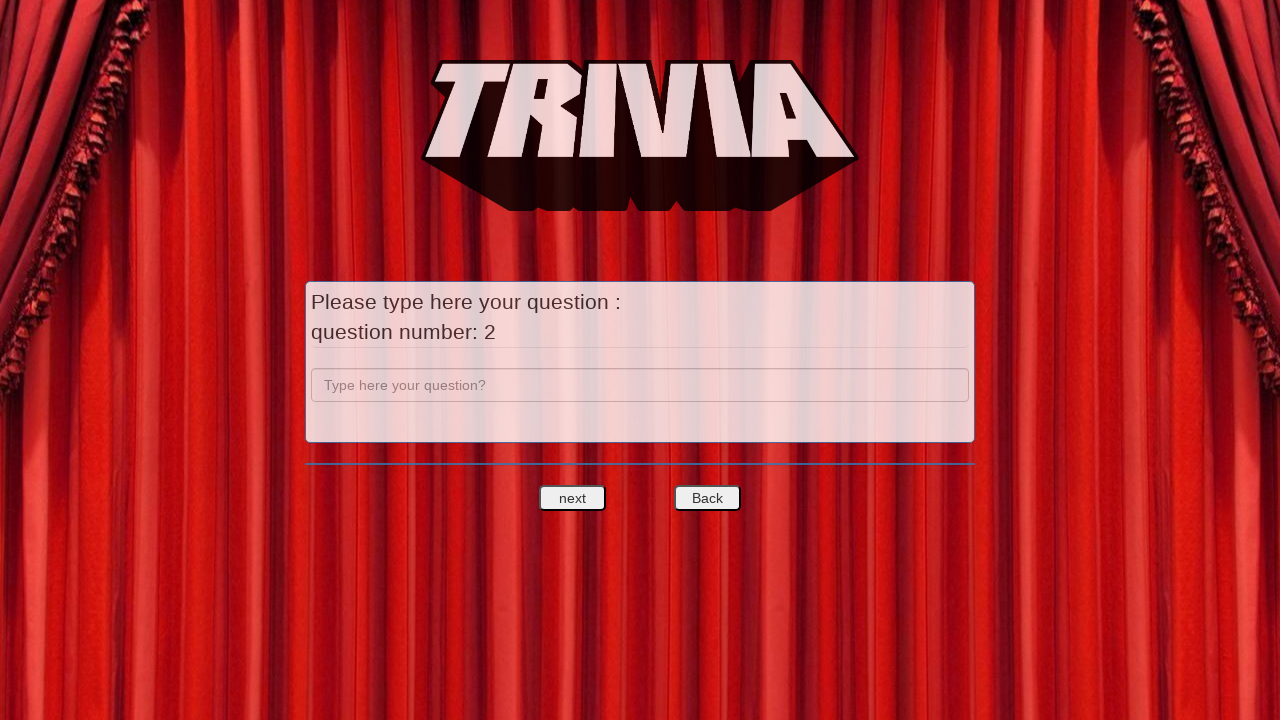

Filled question 2 field with 'b' on input[name='question']
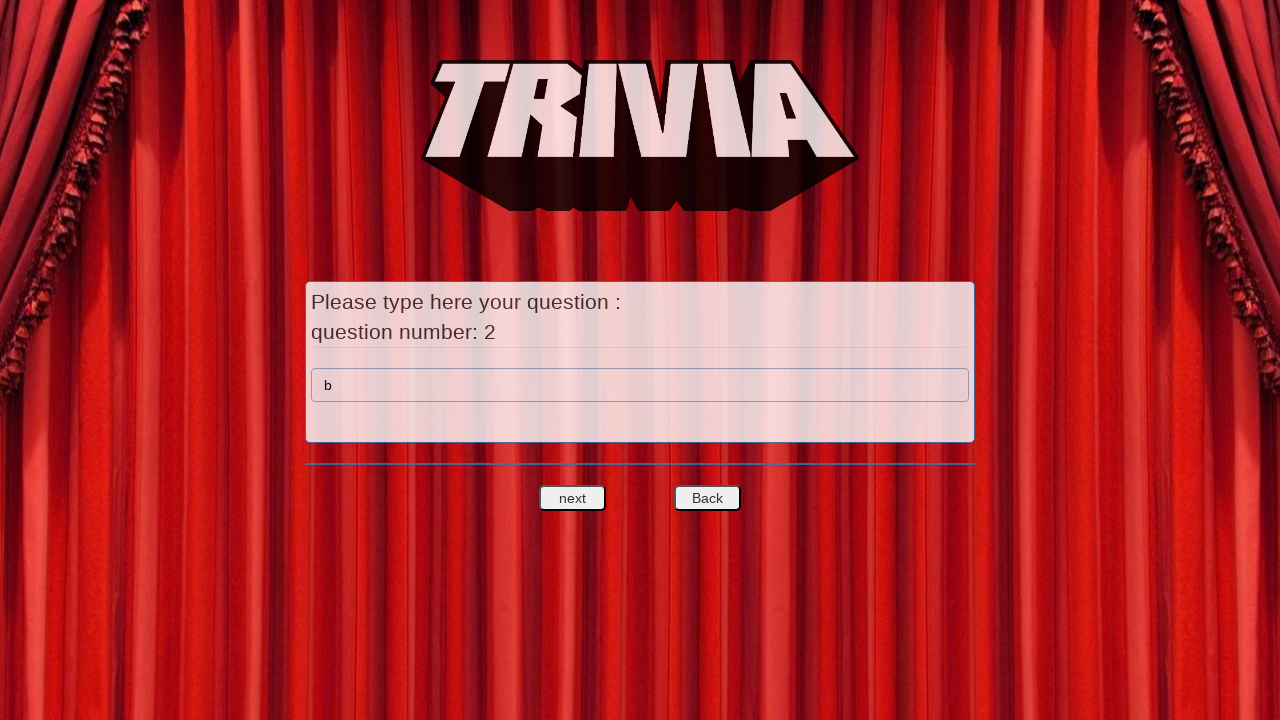

Clicked next question button to proceed to answers for question 2 at (573, 498) on #nextquest
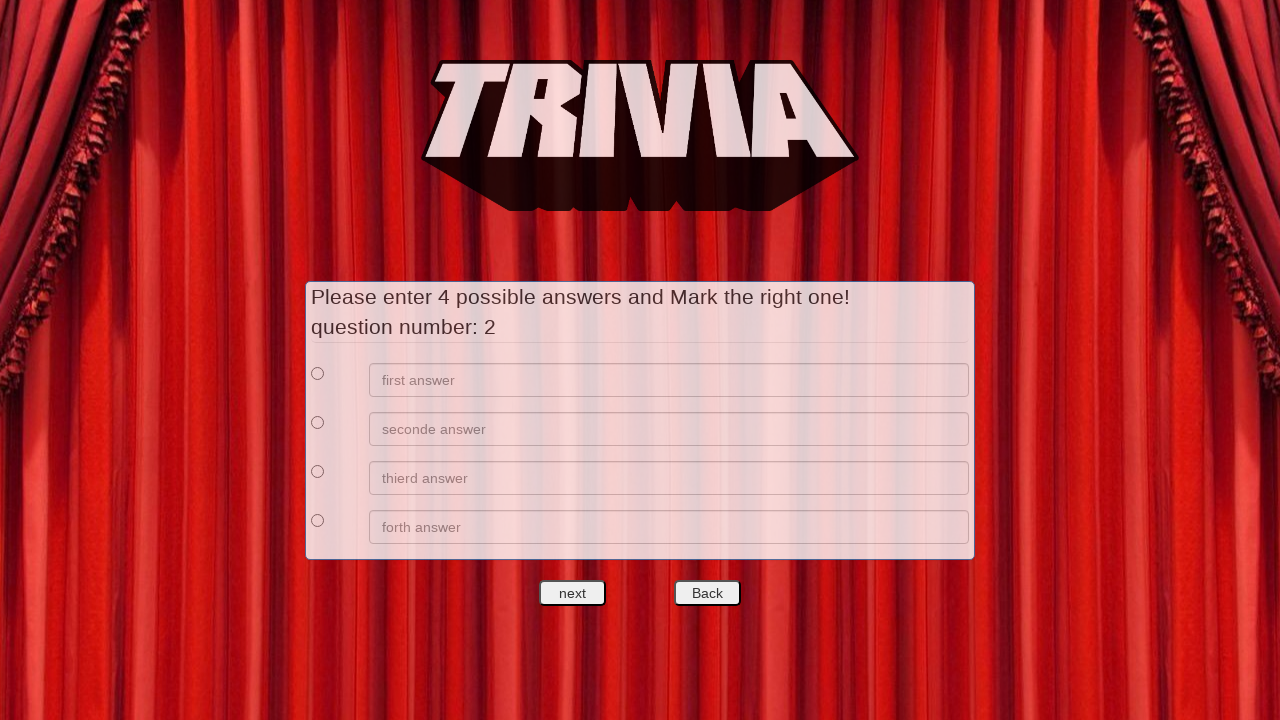

Filled answer 1 for question 2 with 'e' on //*[@id='answers']/div[1]/div[2]/input
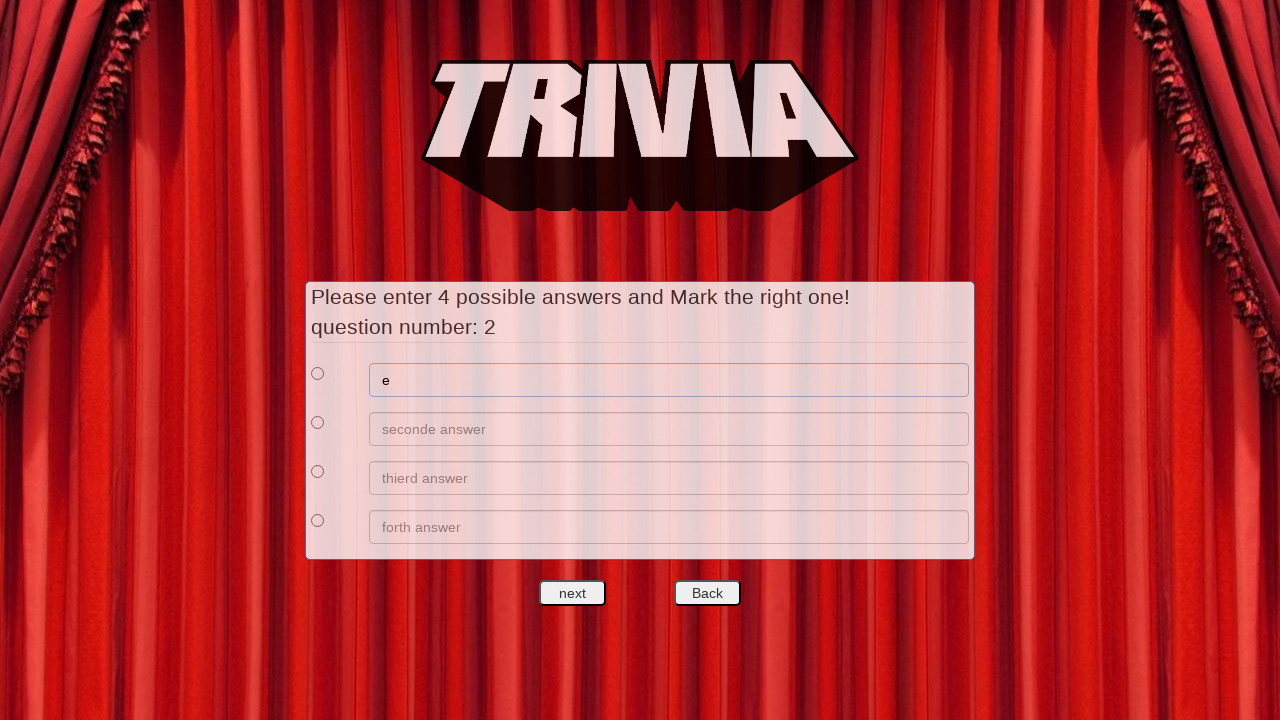

Filled answer 2 for question 2 with 'f' on //*[@id='answers']/div[2]/div[2]/input
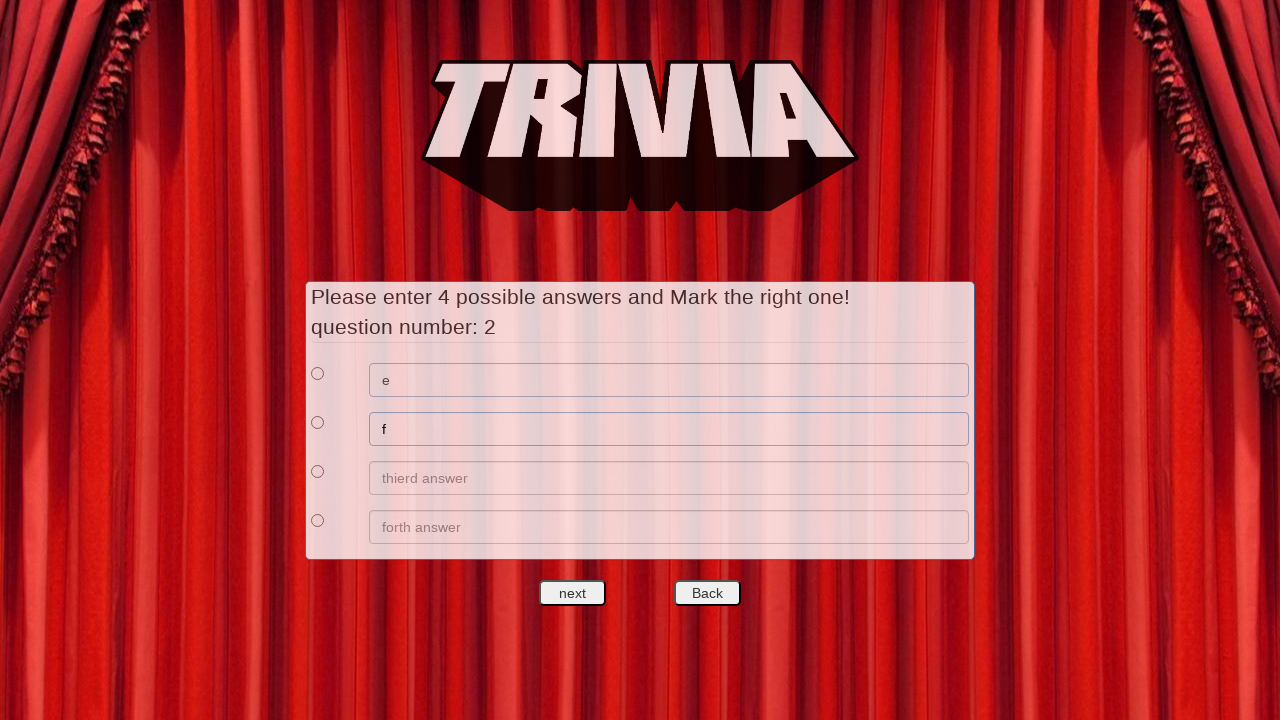

Filled answer 3 for question 2 with 'g' on //*[@id='answers']/div[3]/div[2]/input
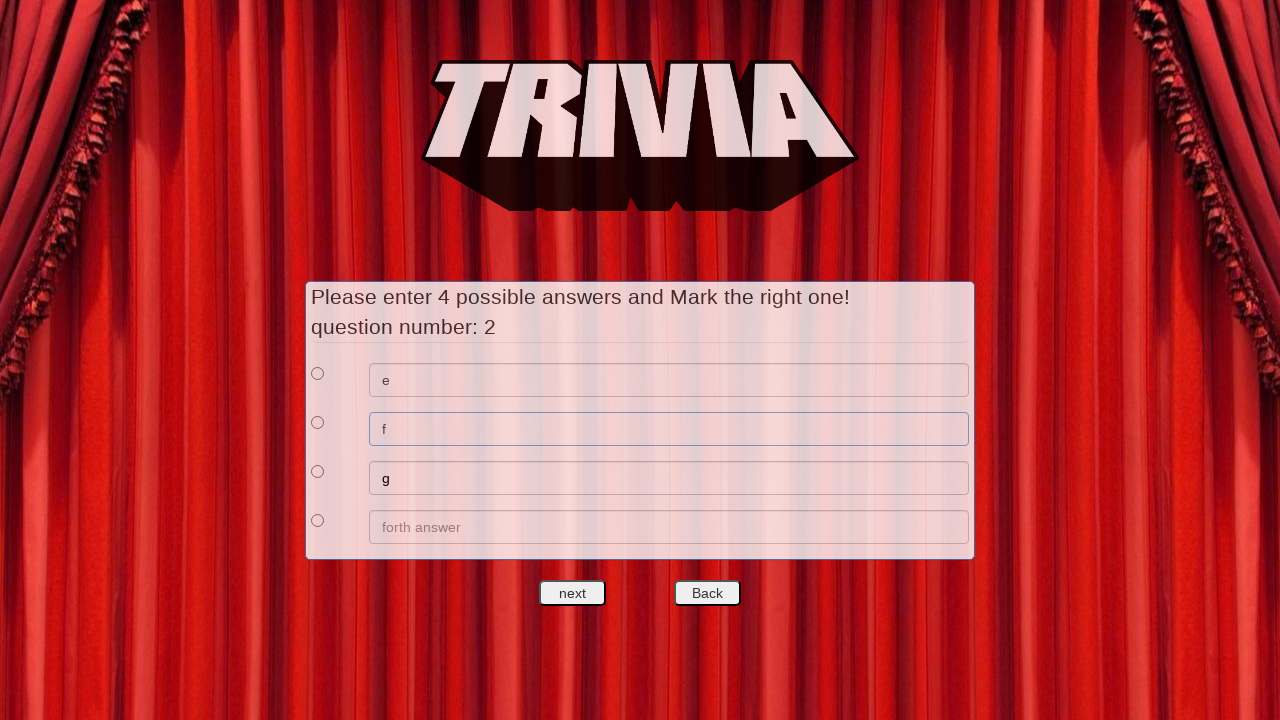

Filled answer 4 for question 2 with 'h' on //*[@id='answers']/div[4]/div[2]/input
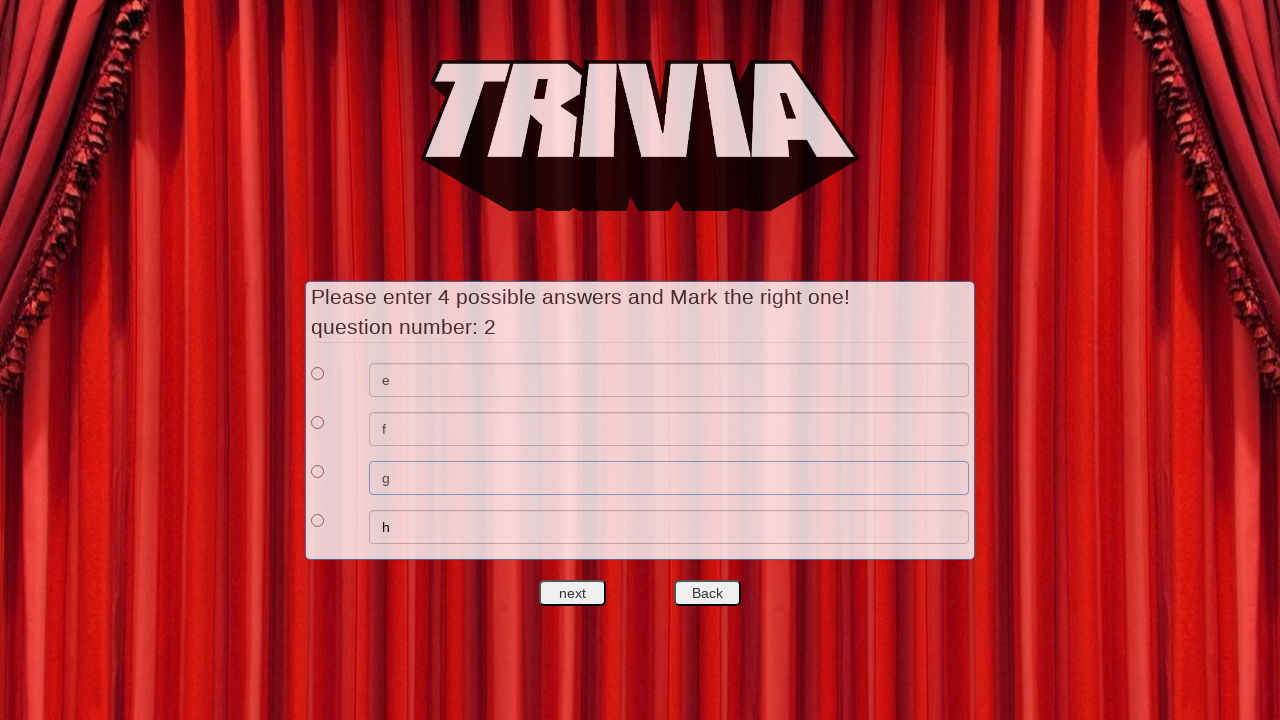

Selected answer 1 as correct answer for question 2 at (318, 373) on xpath=//*[@id='answers']/div[1]/div[1]/input
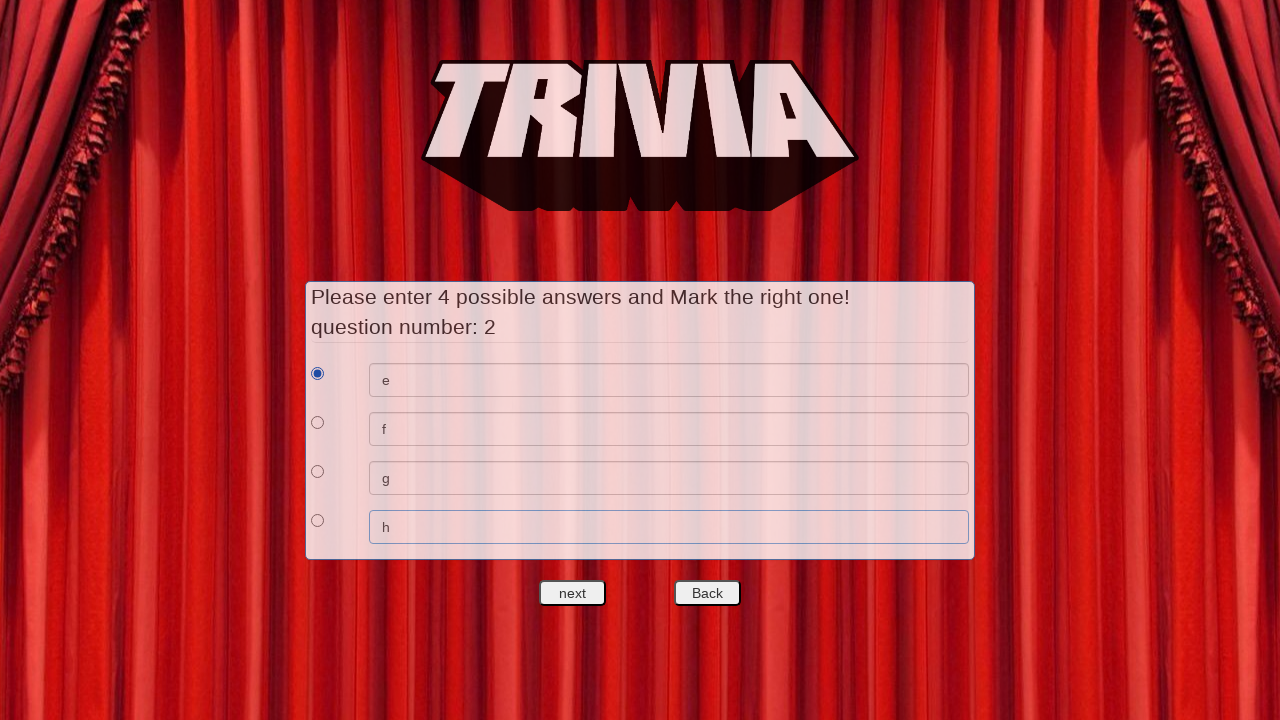

Clicked next question button to proceed to question 3 at (573, 593) on #nextquest
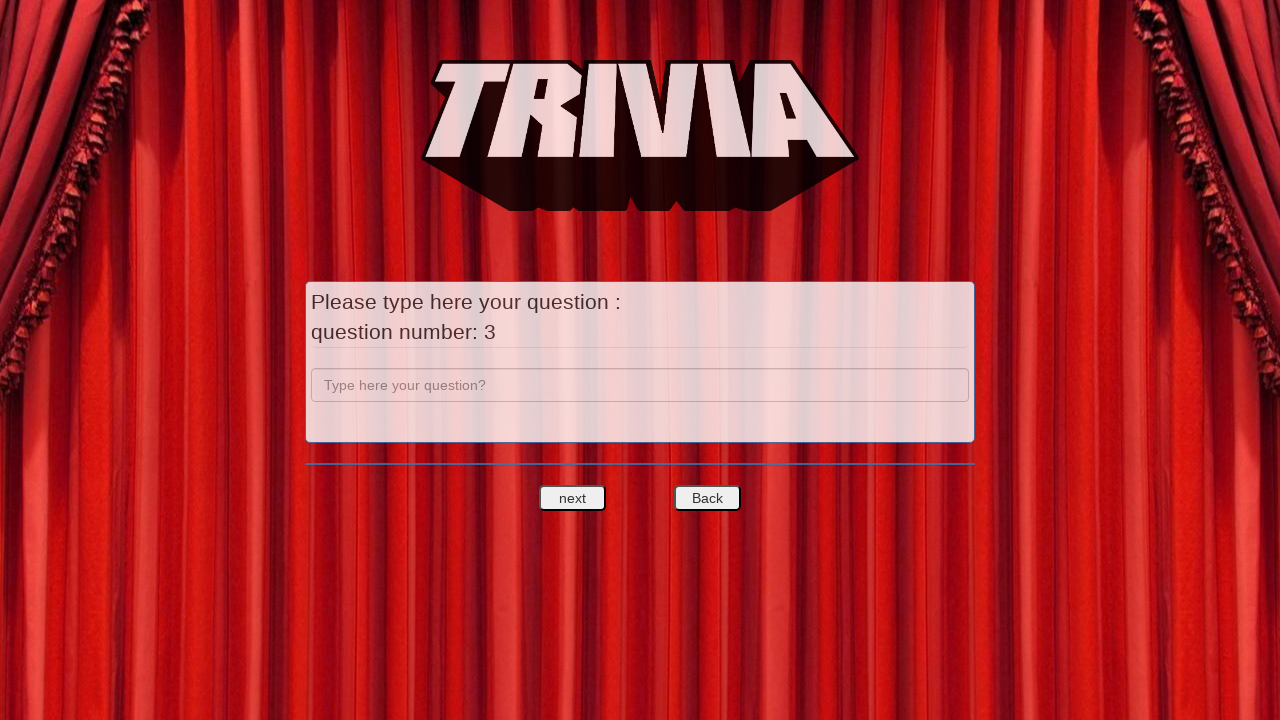

Clicked next question button to proceed to answers for question 3 at (573, 498) on #nextquest
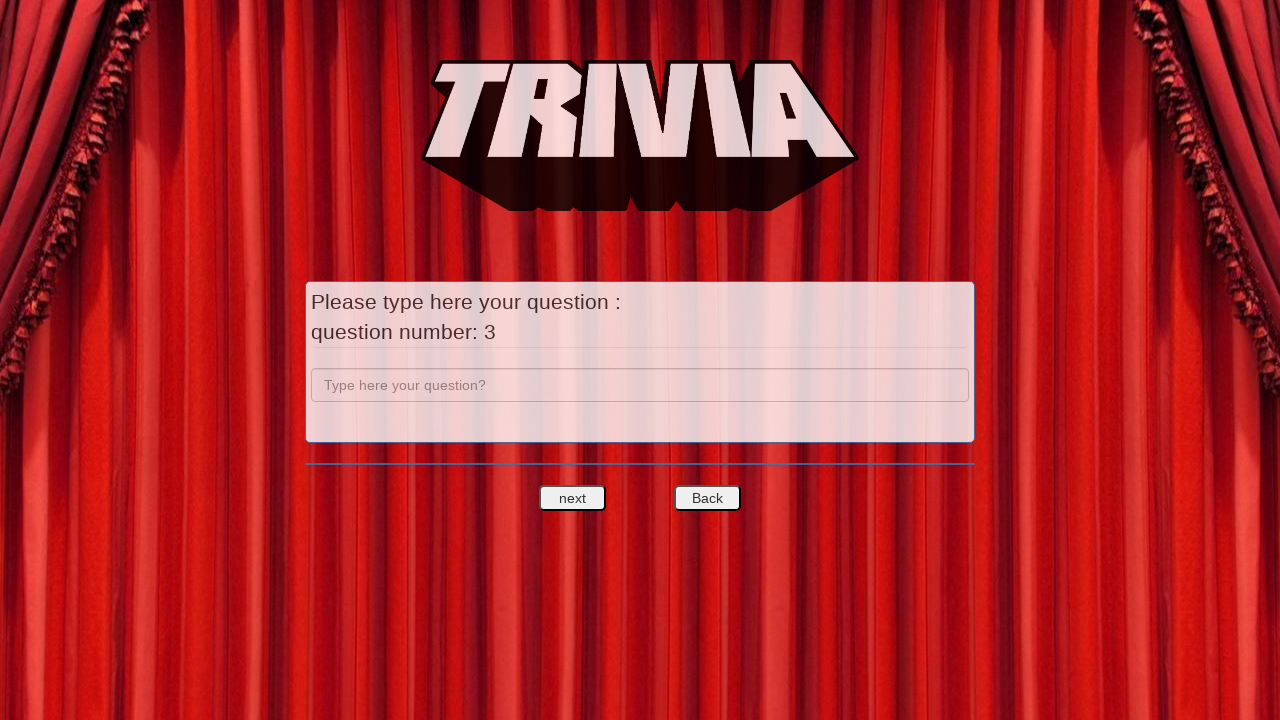

Filled question 3 field with 'c' on input[name='question']
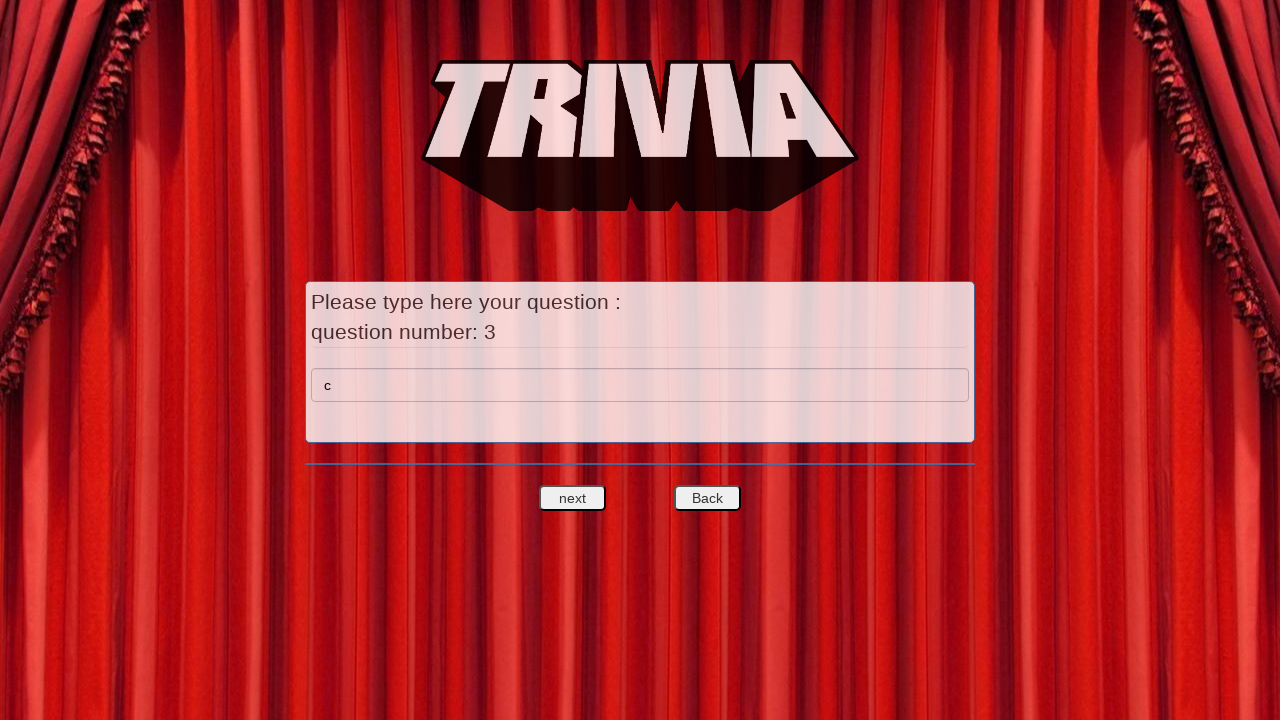

Clicked next question button to proceed to answers for question 3 at (573, 498) on #nextquest
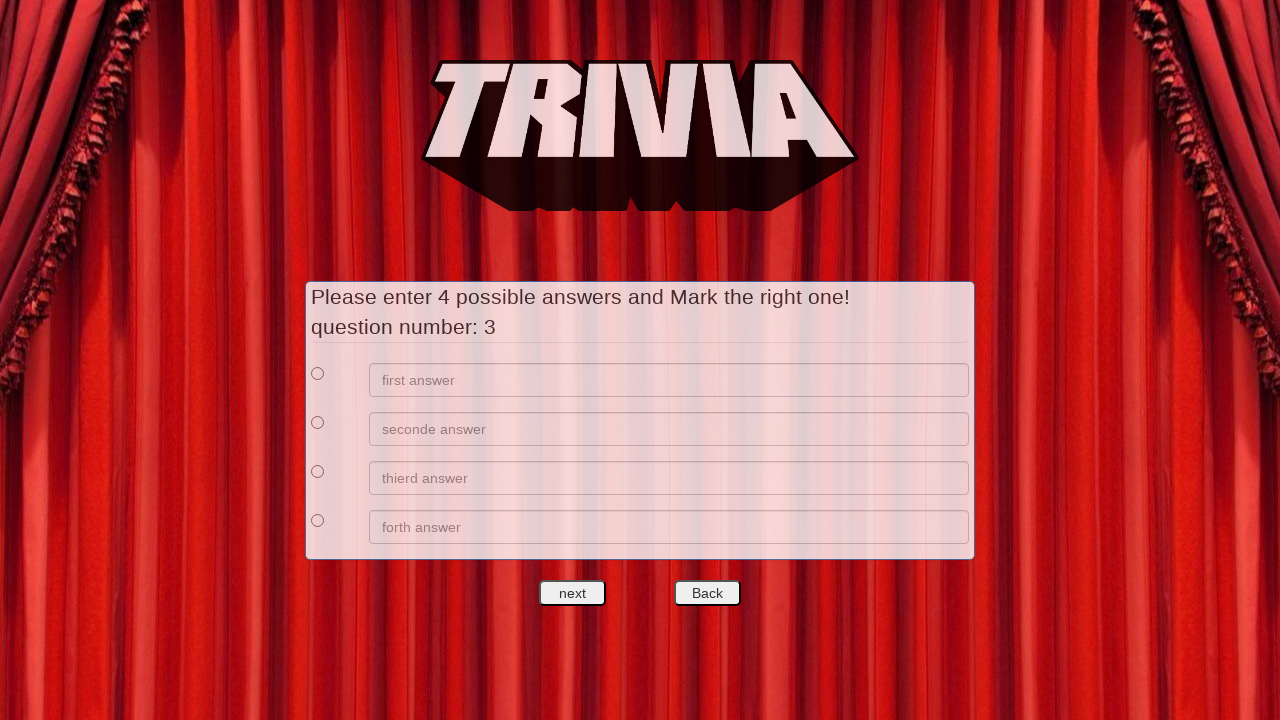

Clicked back button from question 3 answers at (707, 593) on #backquest
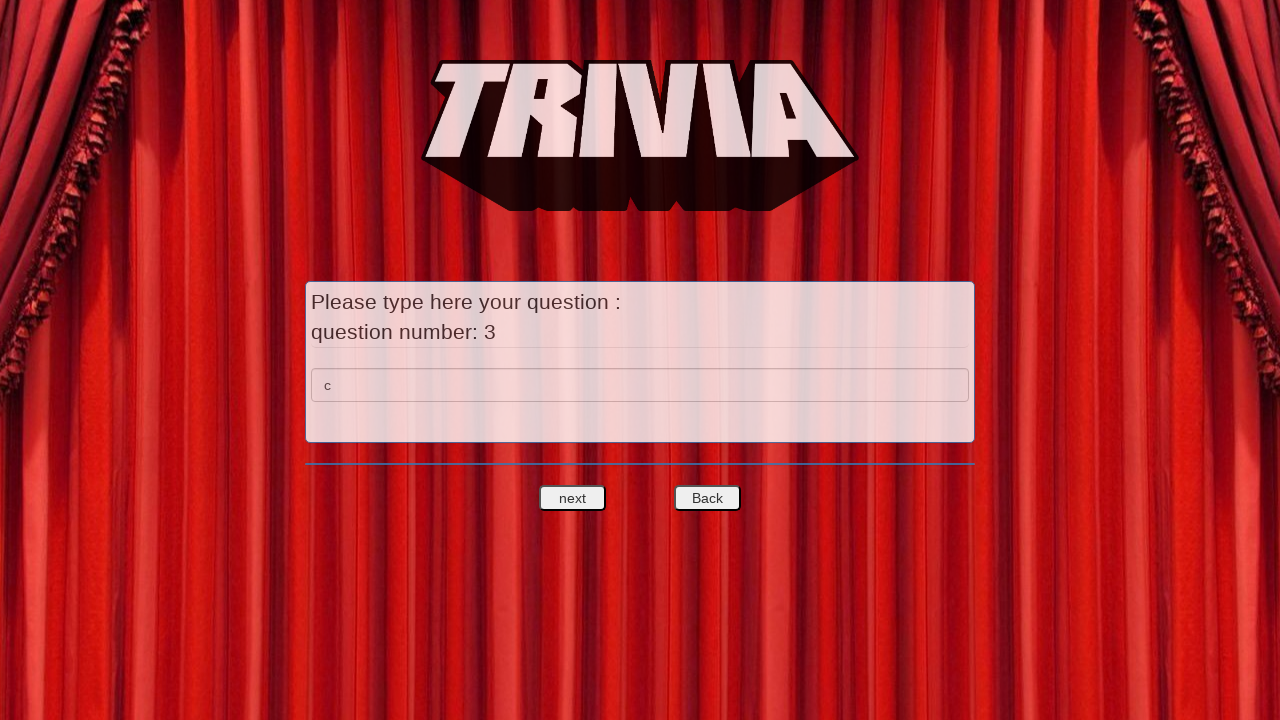

Verified question field is displayed after clicking back button
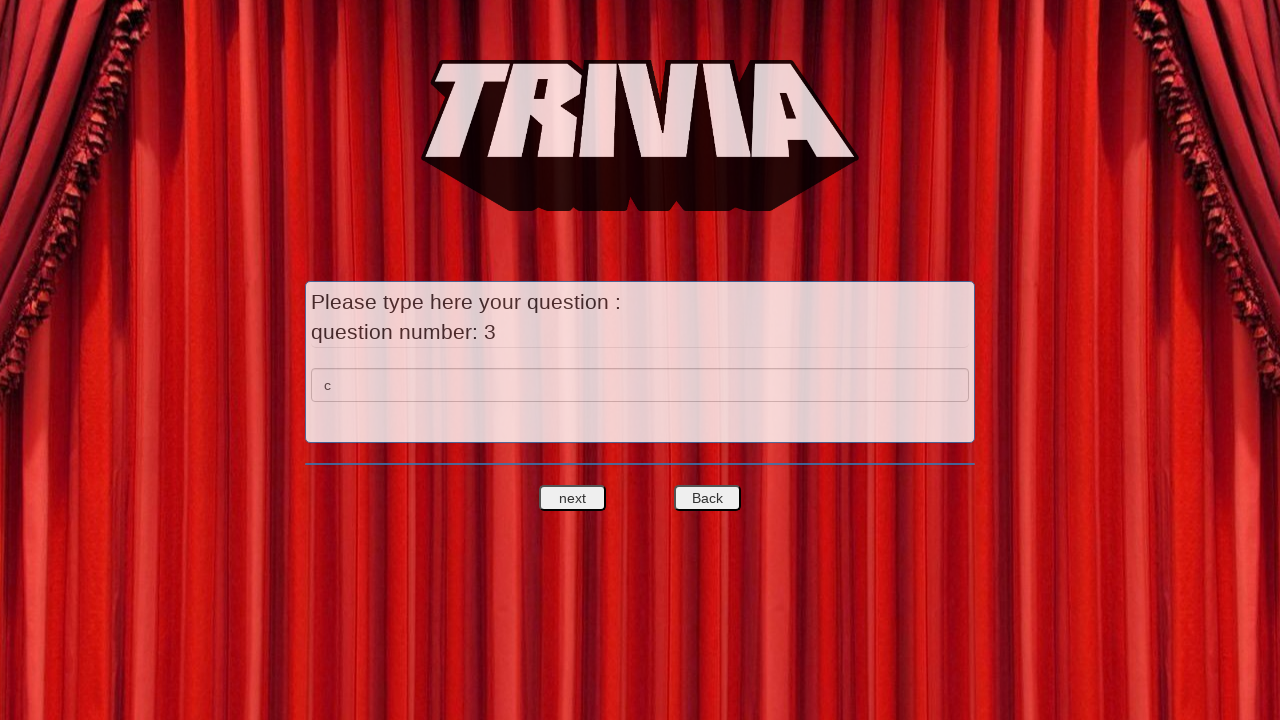

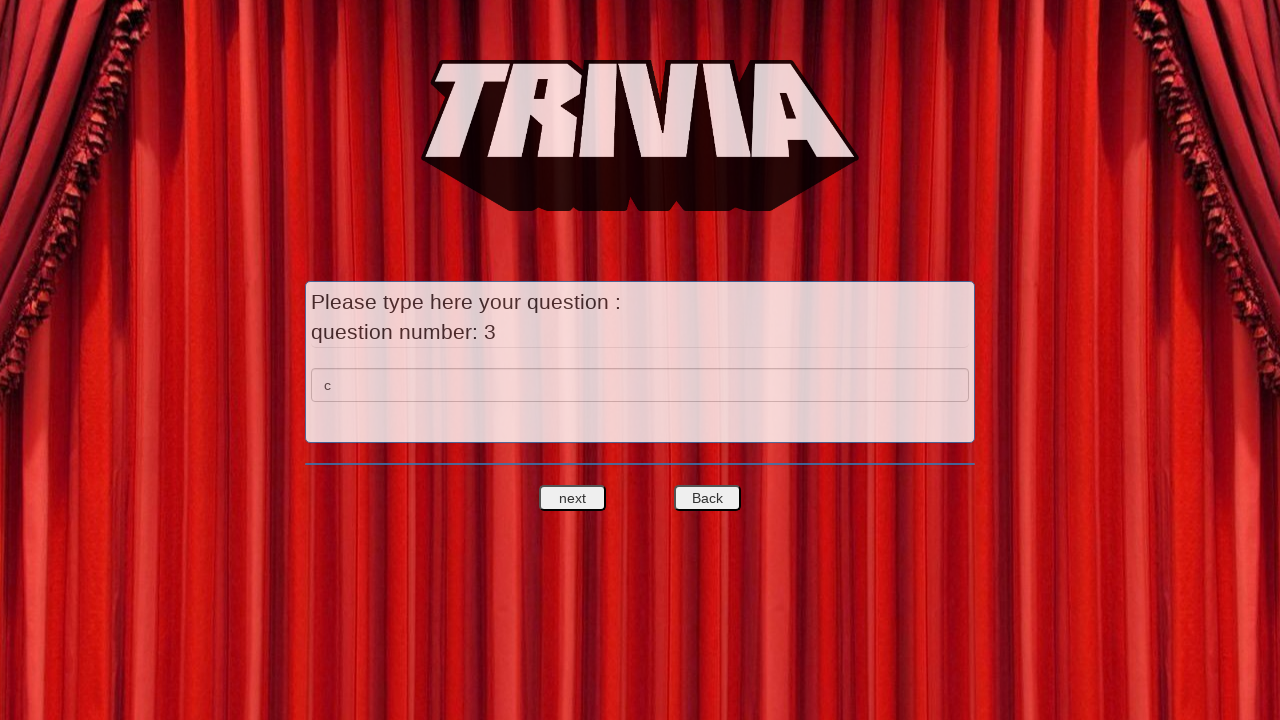